Tests the upload/download page functionality on DemoQA by clicking the download button to initiate a file download.

Starting URL: https://demoqa.com/upload-download

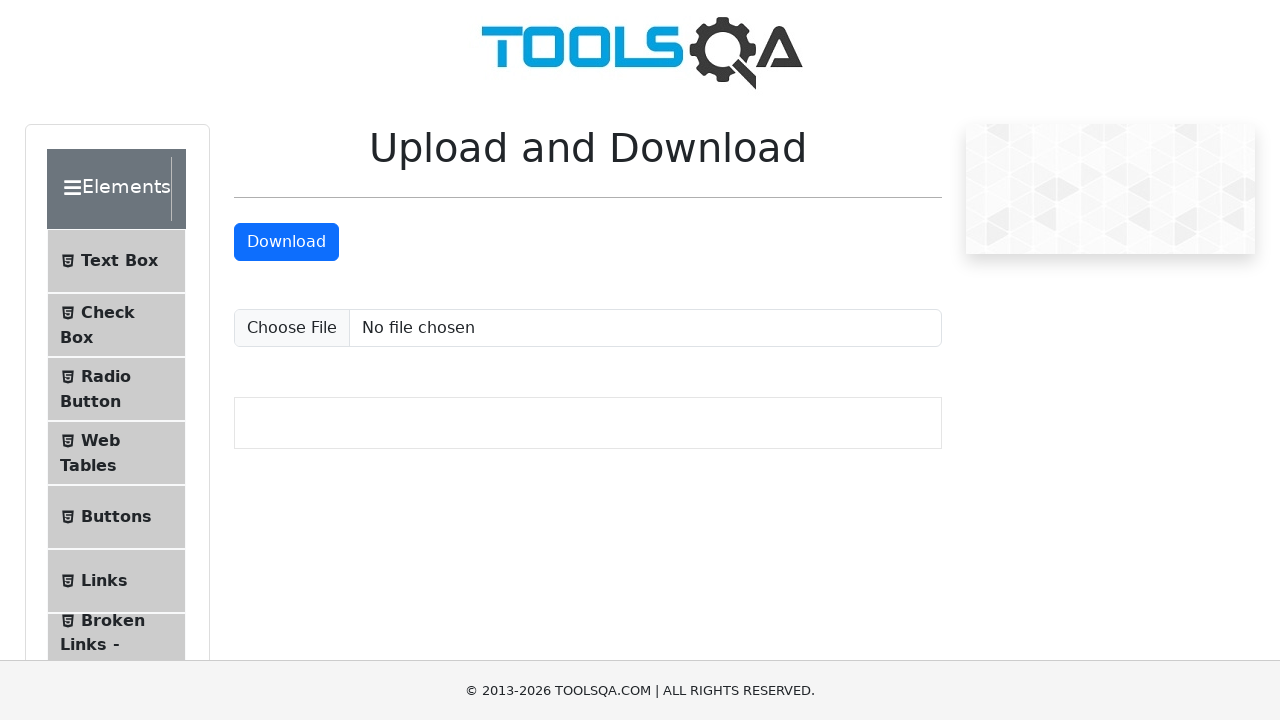

Clicked the download button to initiate file download at (286, 242) on #downloadButton
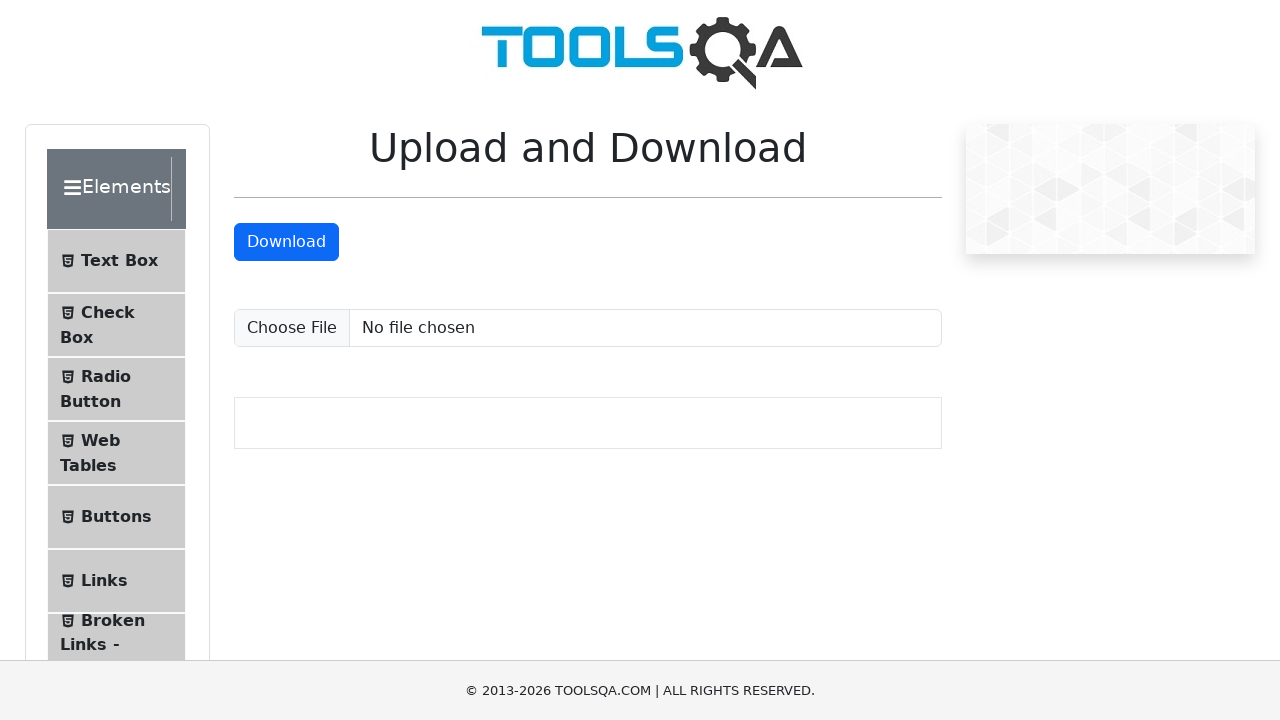

Waited for download to potentially start
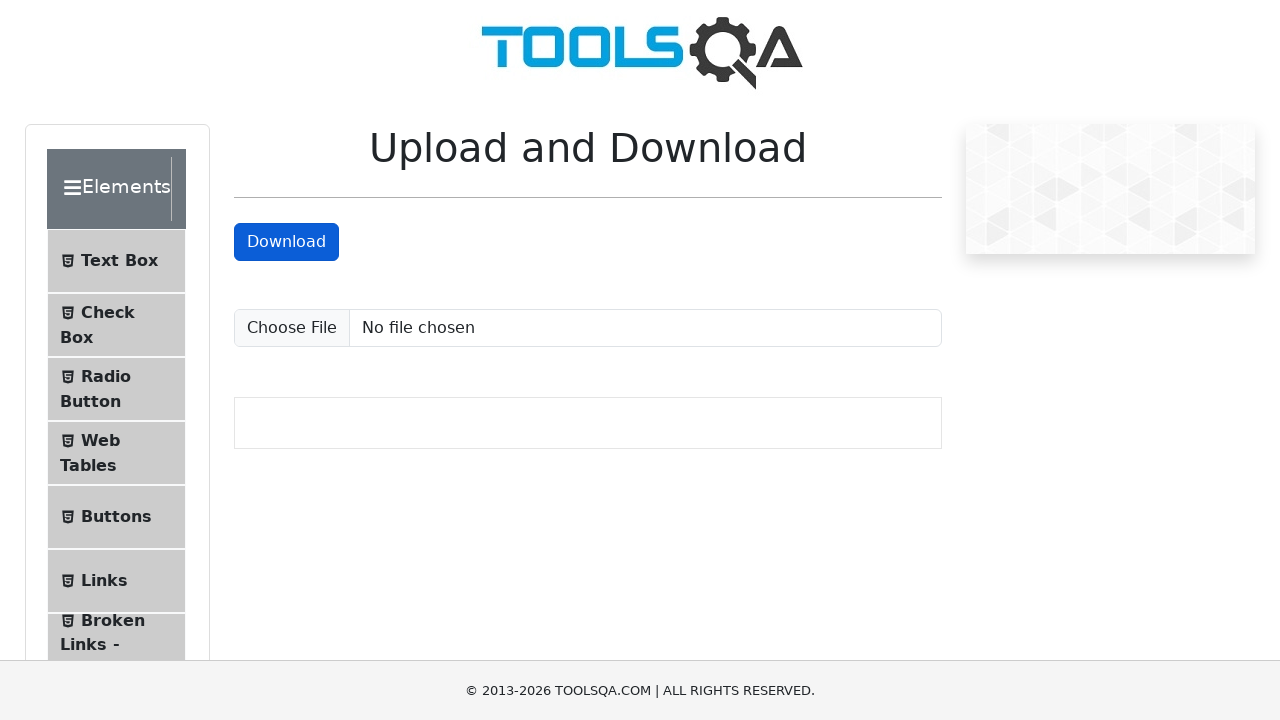

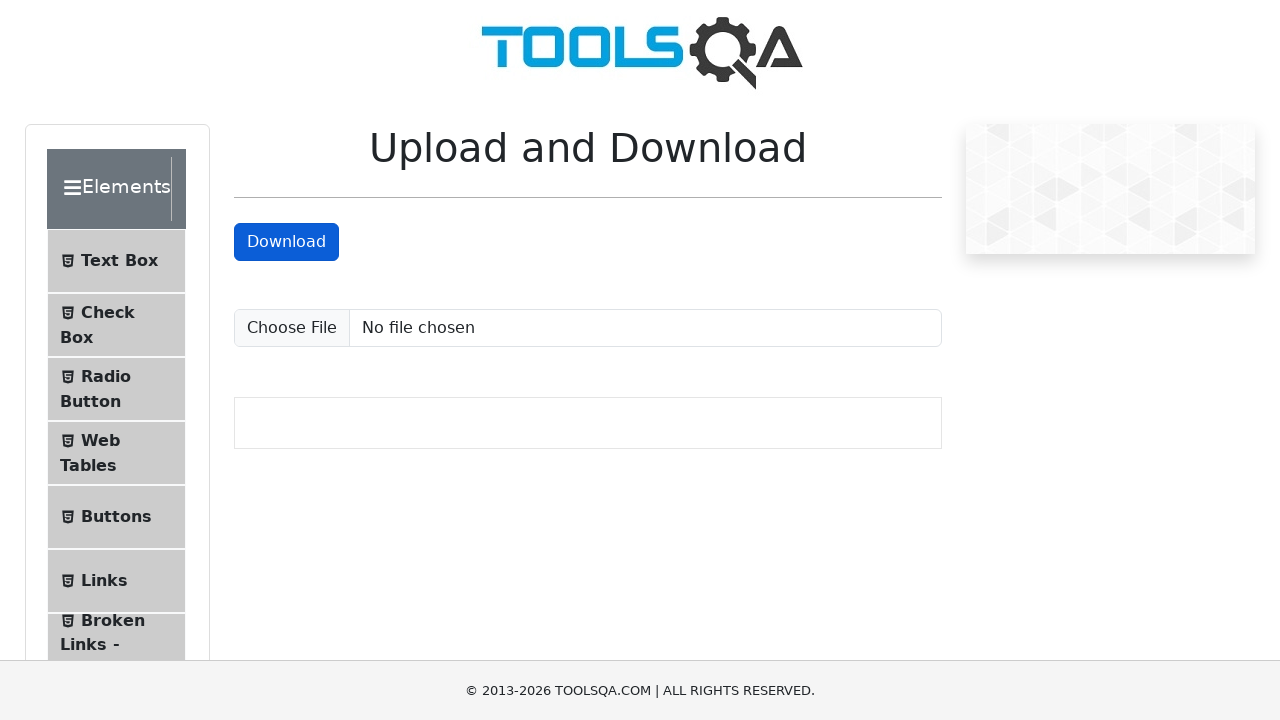